Navigates to Team page and verifies the three creator names

Starting URL: http://www.99-bottles-of-beer.net/

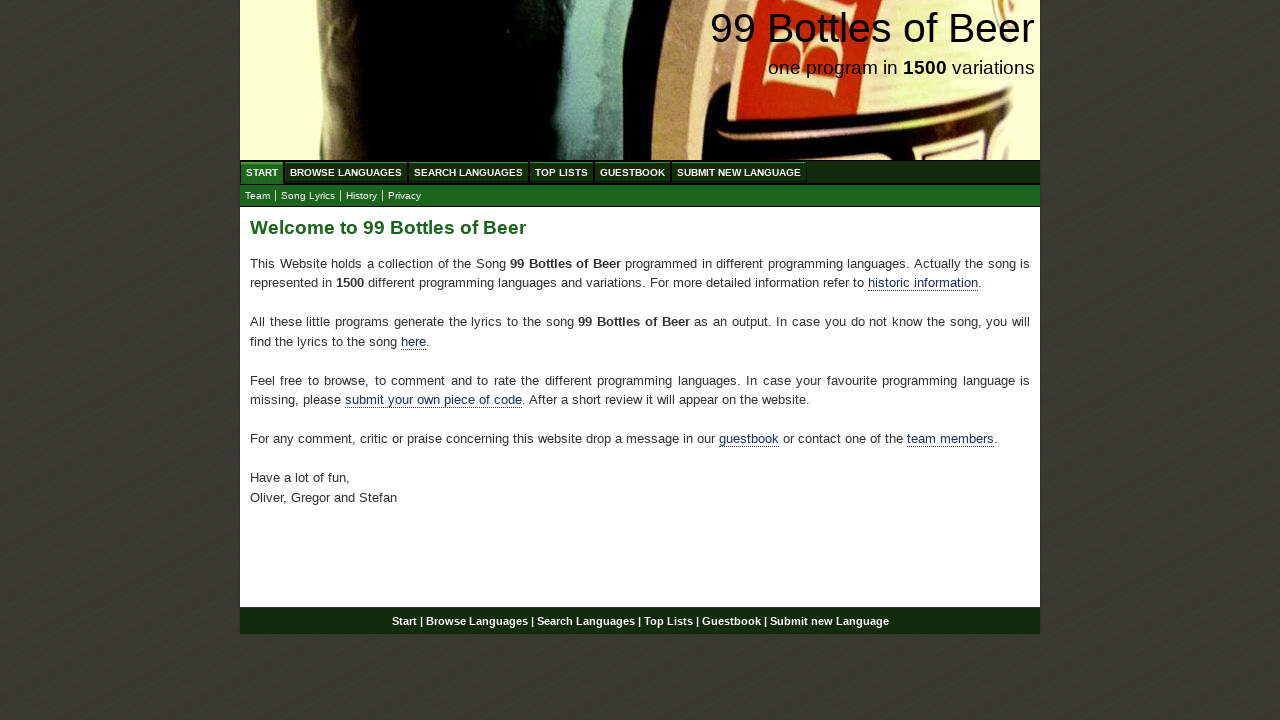

Clicked Team link to navigate to Team page at (258, 196) on xpath=//a[text()='Team']
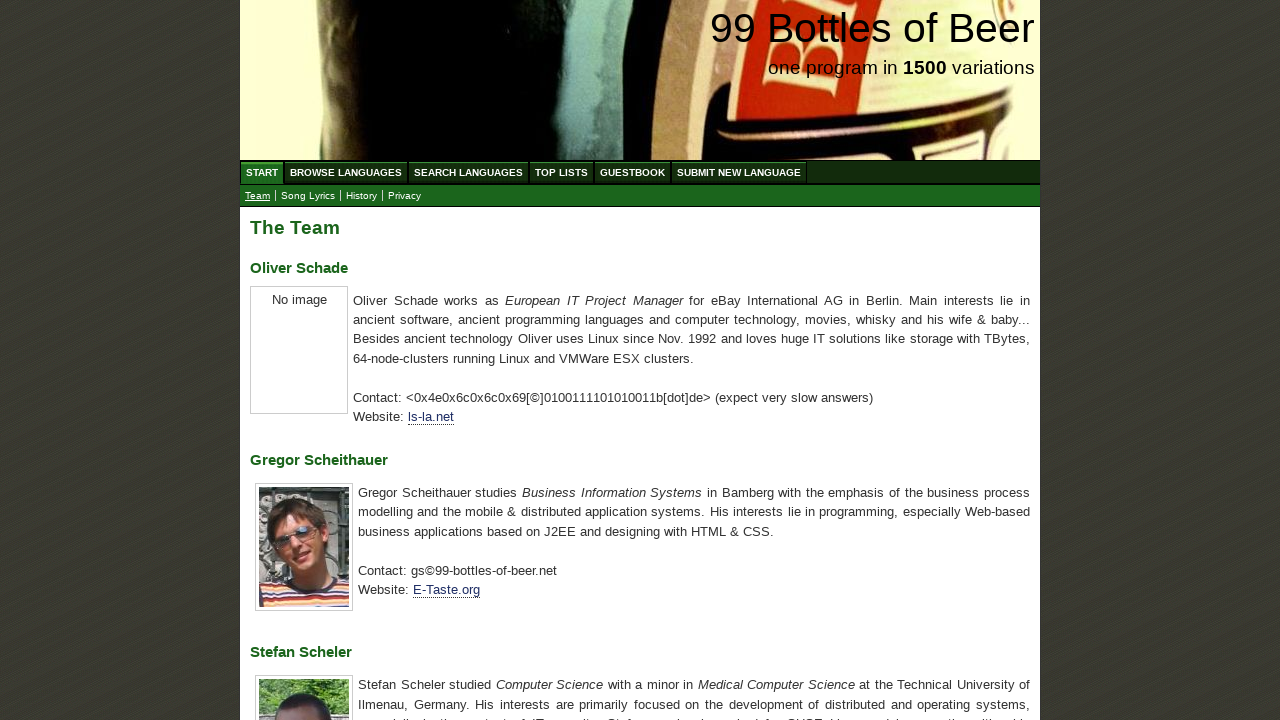

Located all creator name elements (h3 tags)
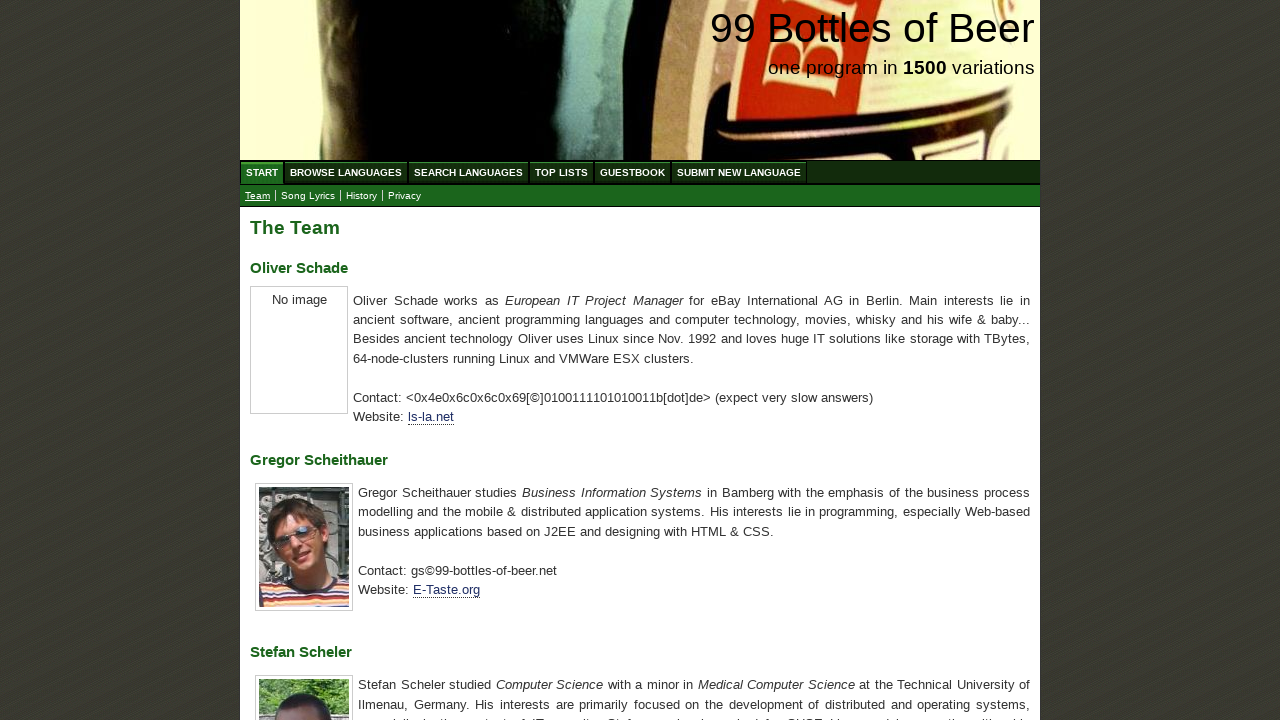

Extracted text content from all creator elements
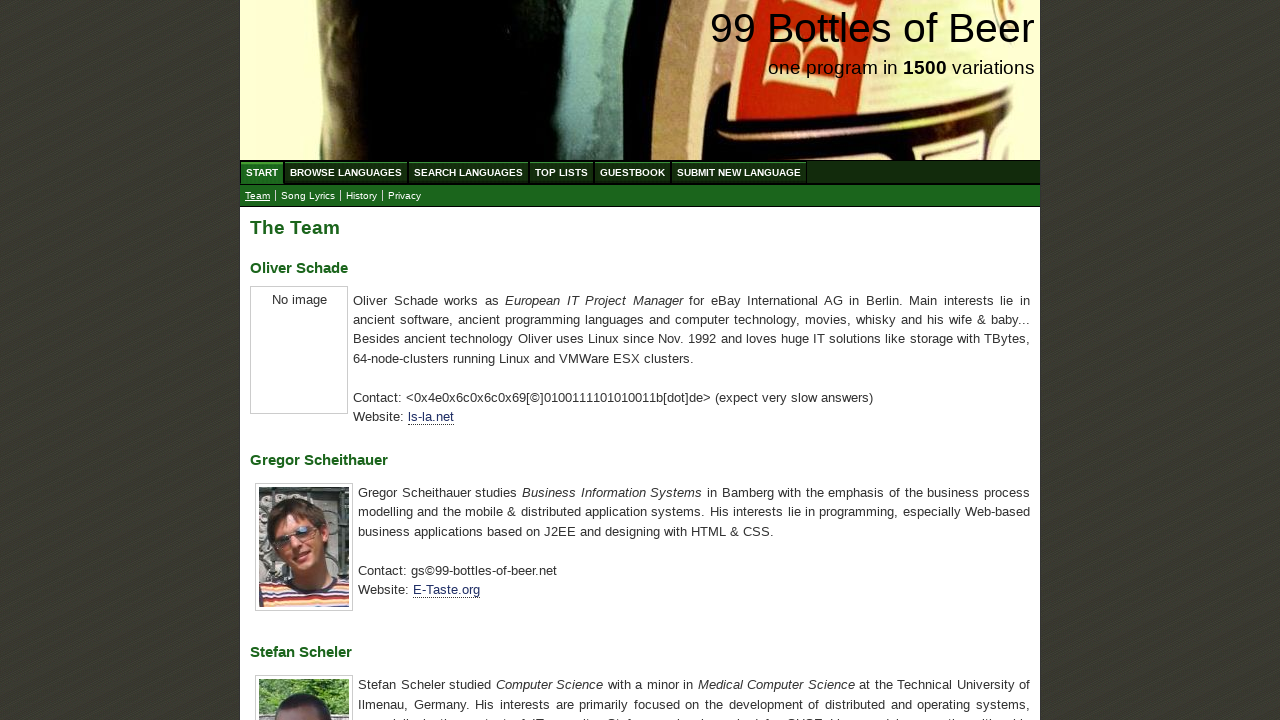

Verified that creator names match expected values: Oliver Schade, Gregor Scheithauer, Stefan Scheler
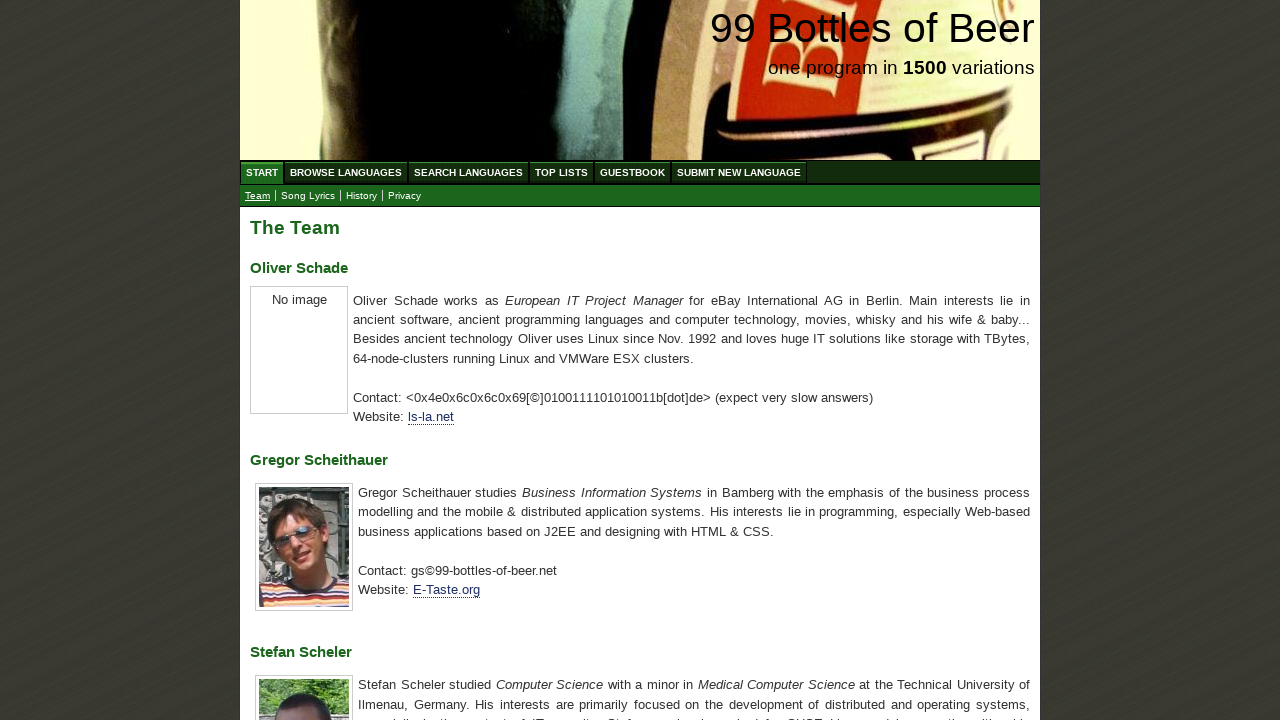

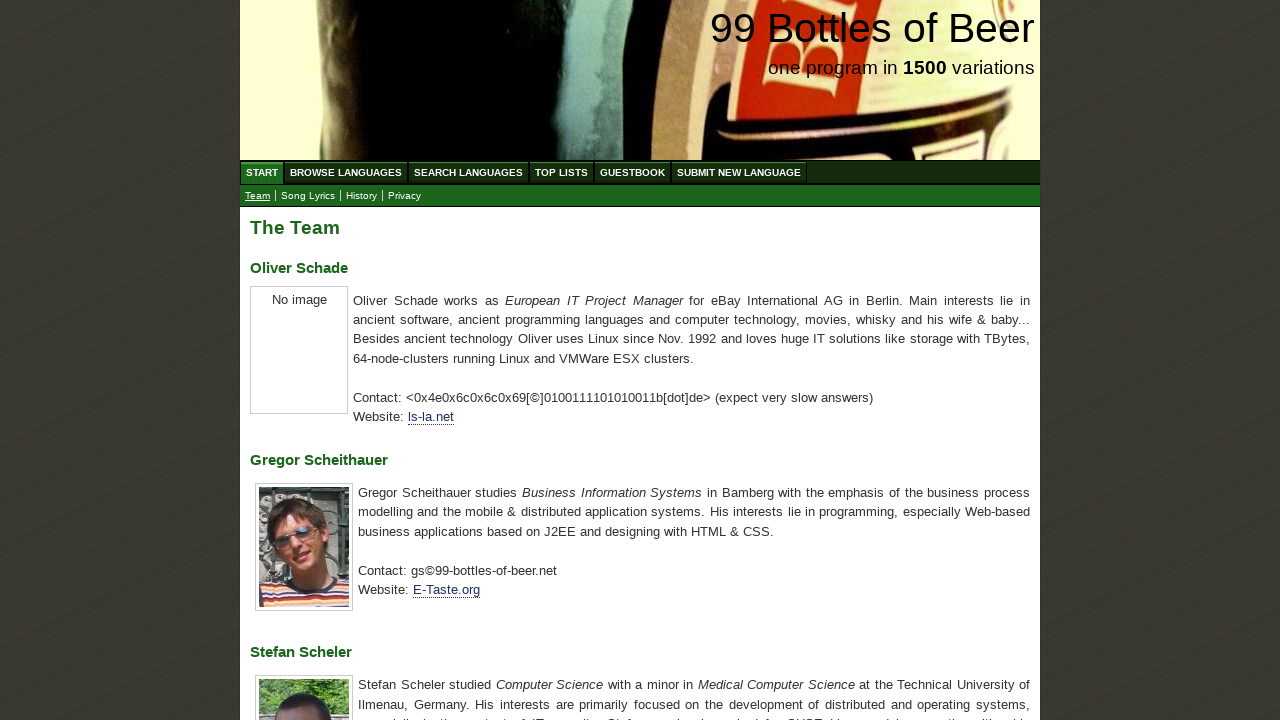